Navigates to a QA test page and clicks a verify button to trigger some verification action

Starting URL: https://erikdark.github.io/QA_autotests_14/

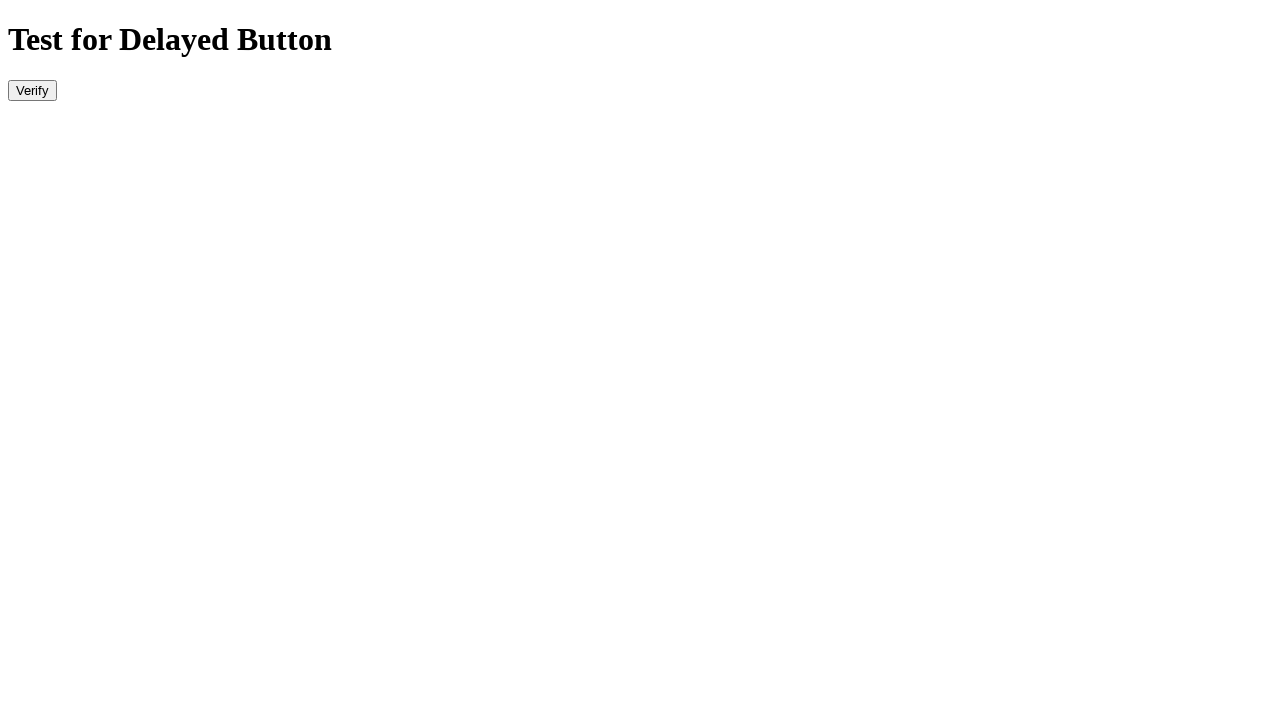

Clicked the verify button to trigger verification action at (32, 90) on #verify
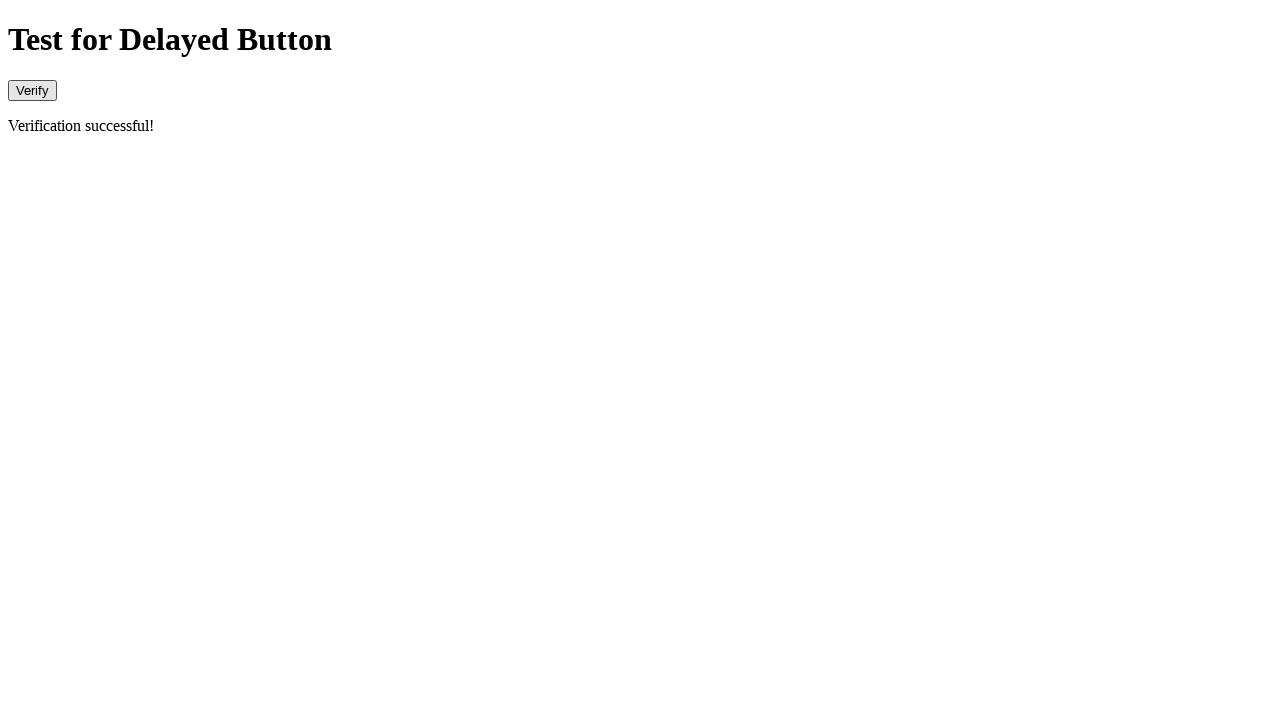

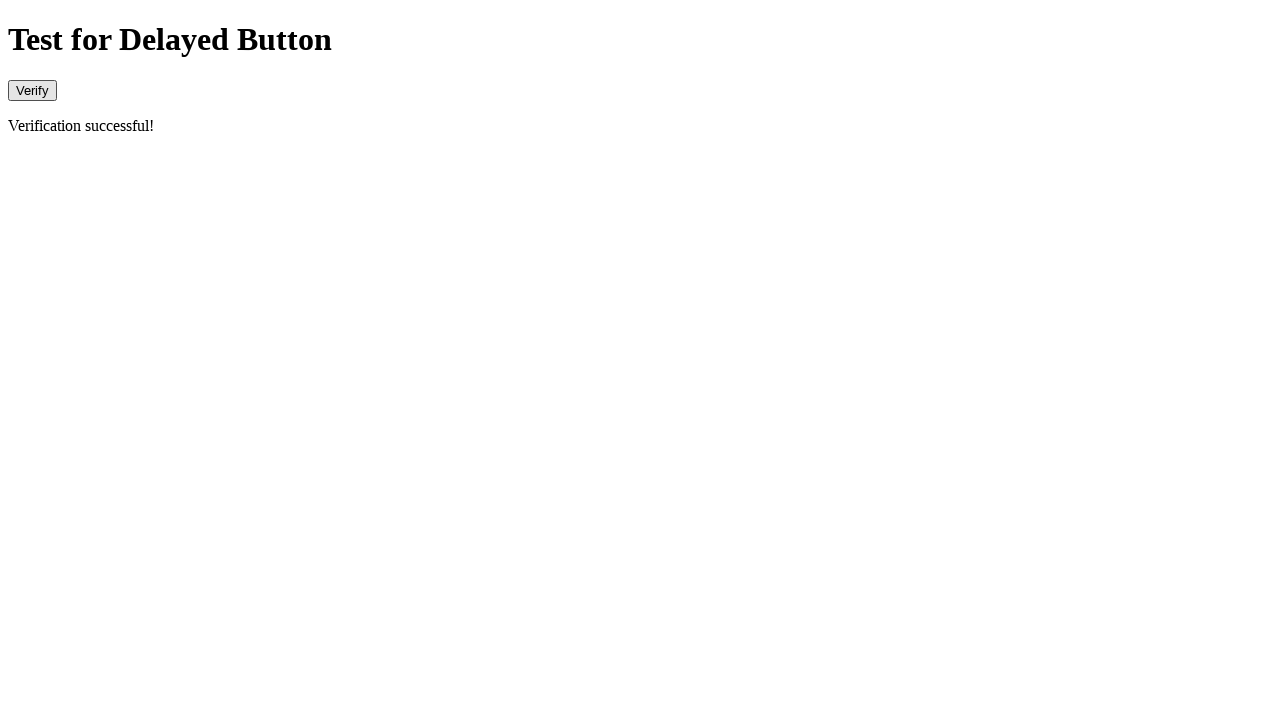